Tests that clear completed button is hidden when there are no completed items

Starting URL: https://demo.playwright.dev/todomvc

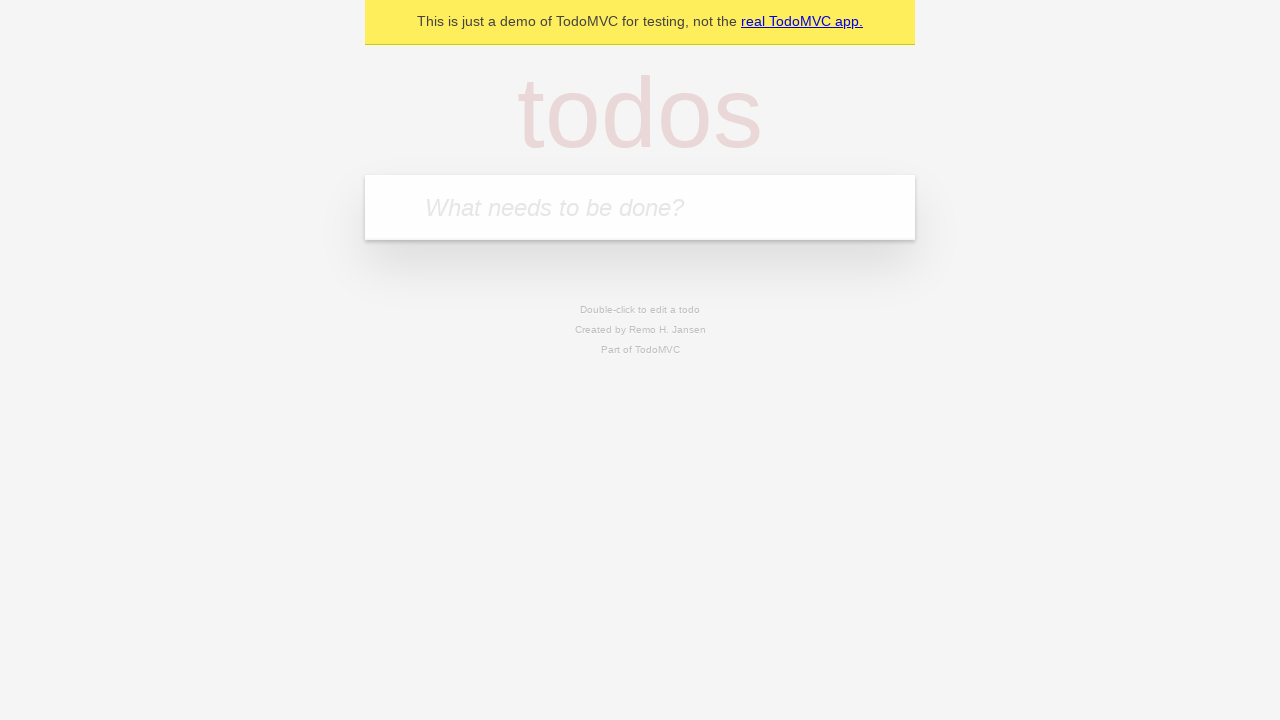

Filled first todo input with 'buy some cheese' on .new-todo
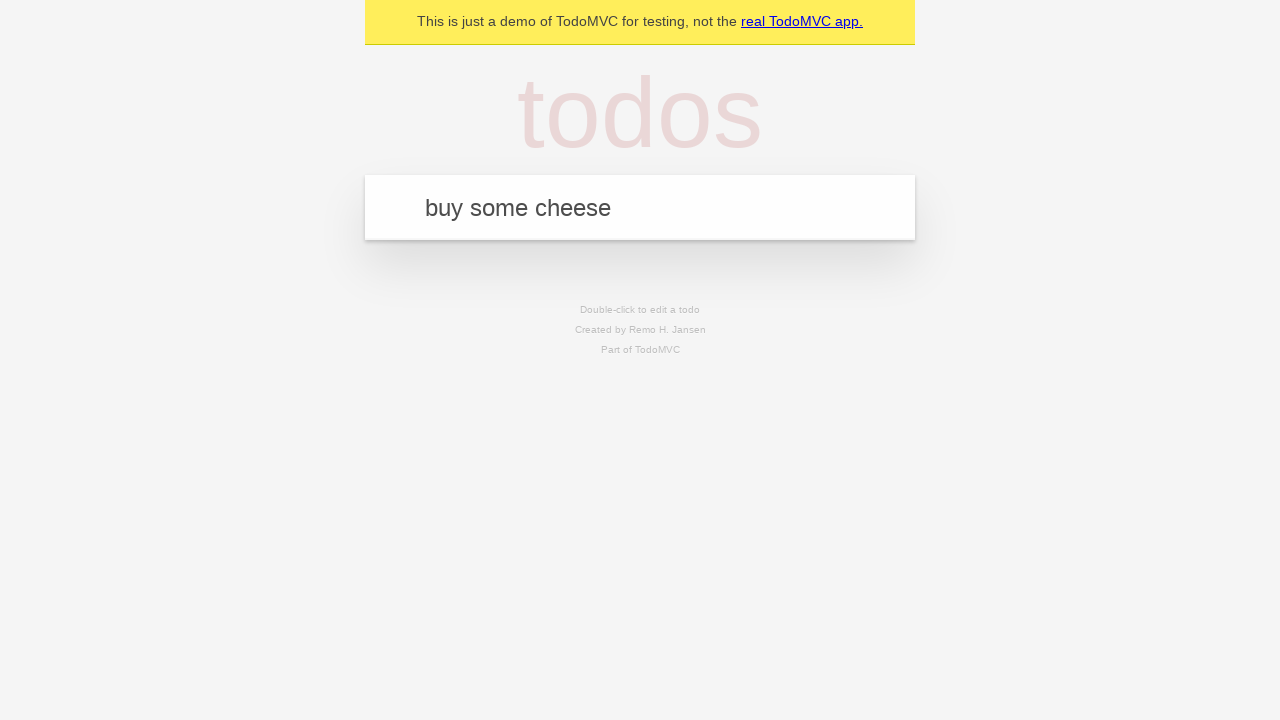

Pressed Enter to create first todo on .new-todo
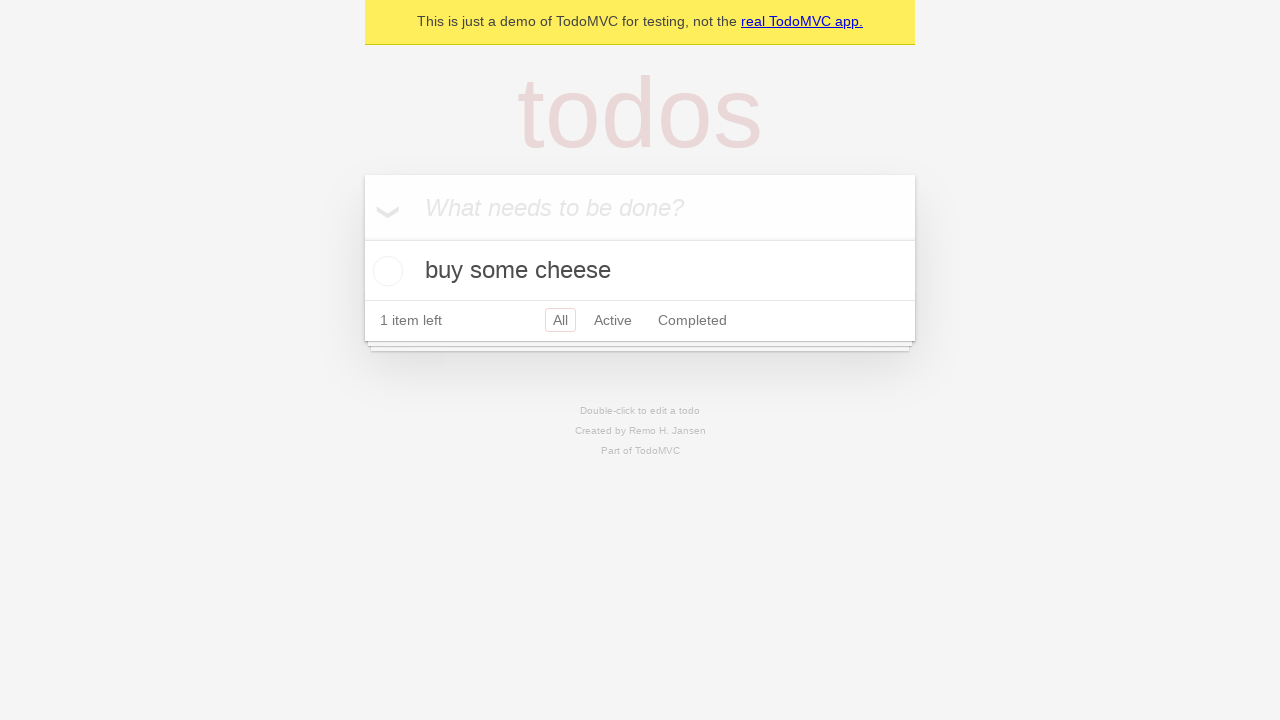

Filled second todo input with 'feed the cat' on .new-todo
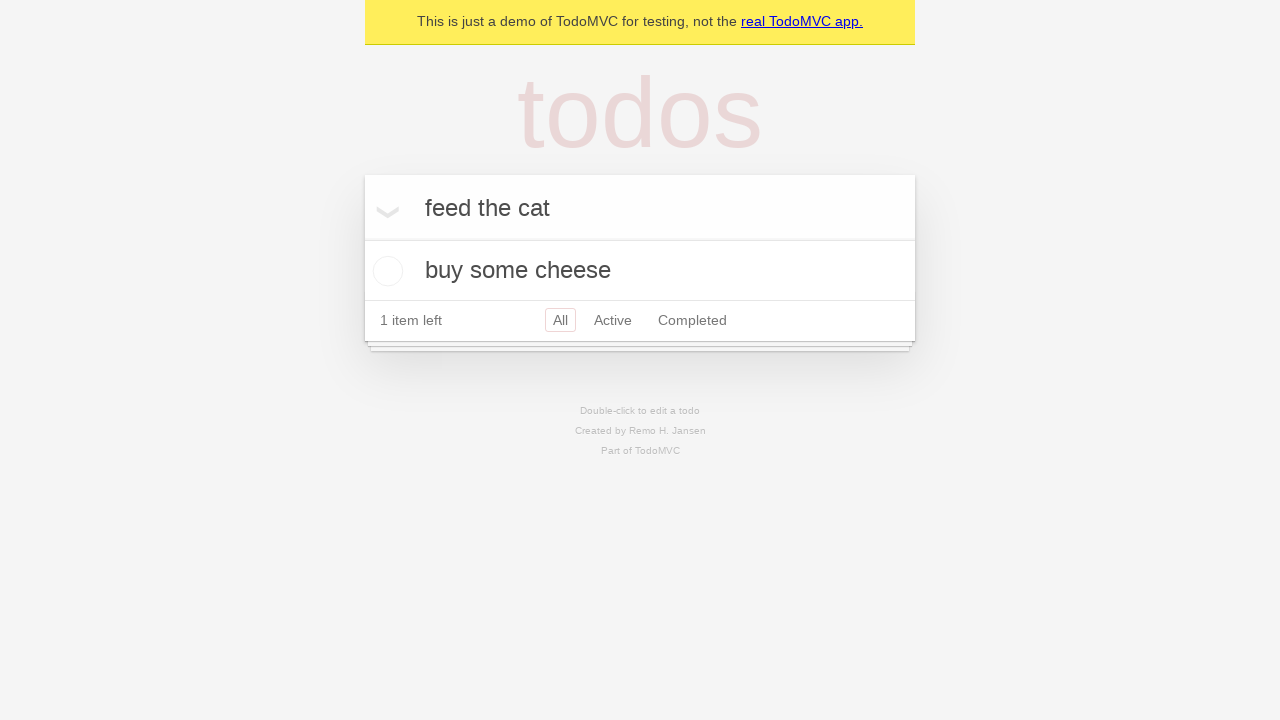

Pressed Enter to create second todo on .new-todo
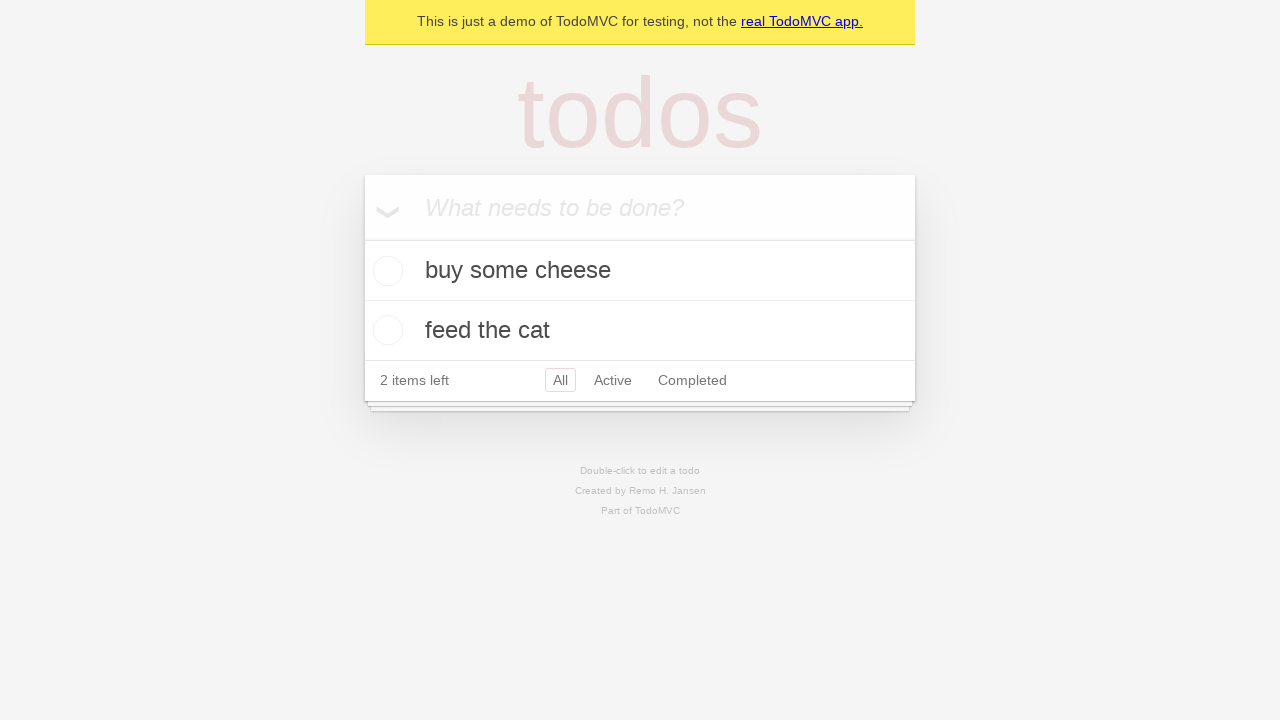

Filled third todo input with 'book a doctors appointment' on .new-todo
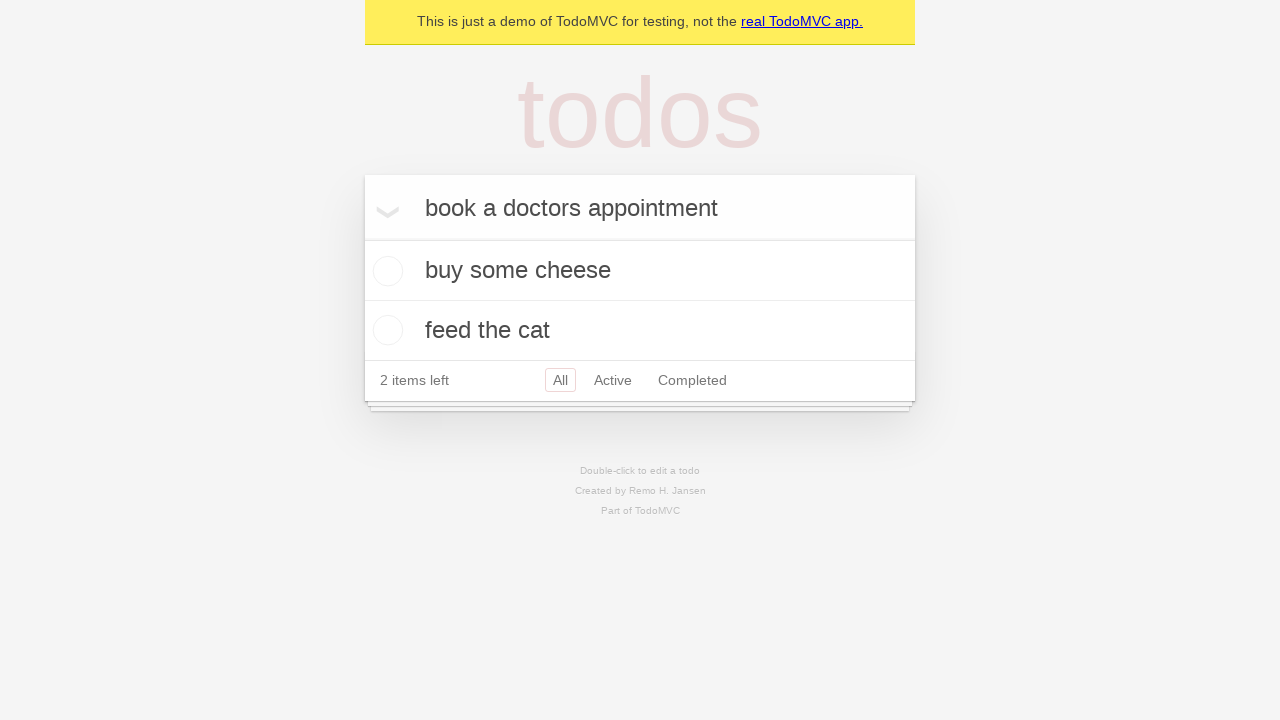

Pressed Enter to create third todo on .new-todo
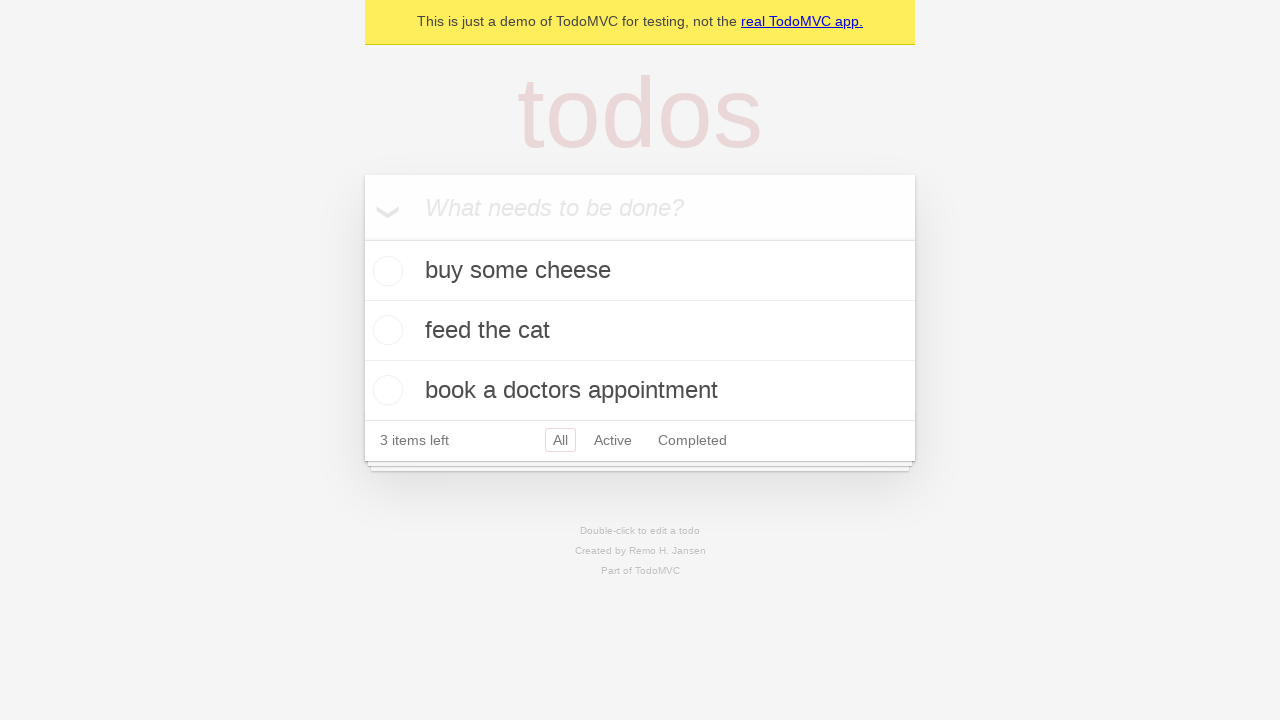

Waited for all three todos to load in the list
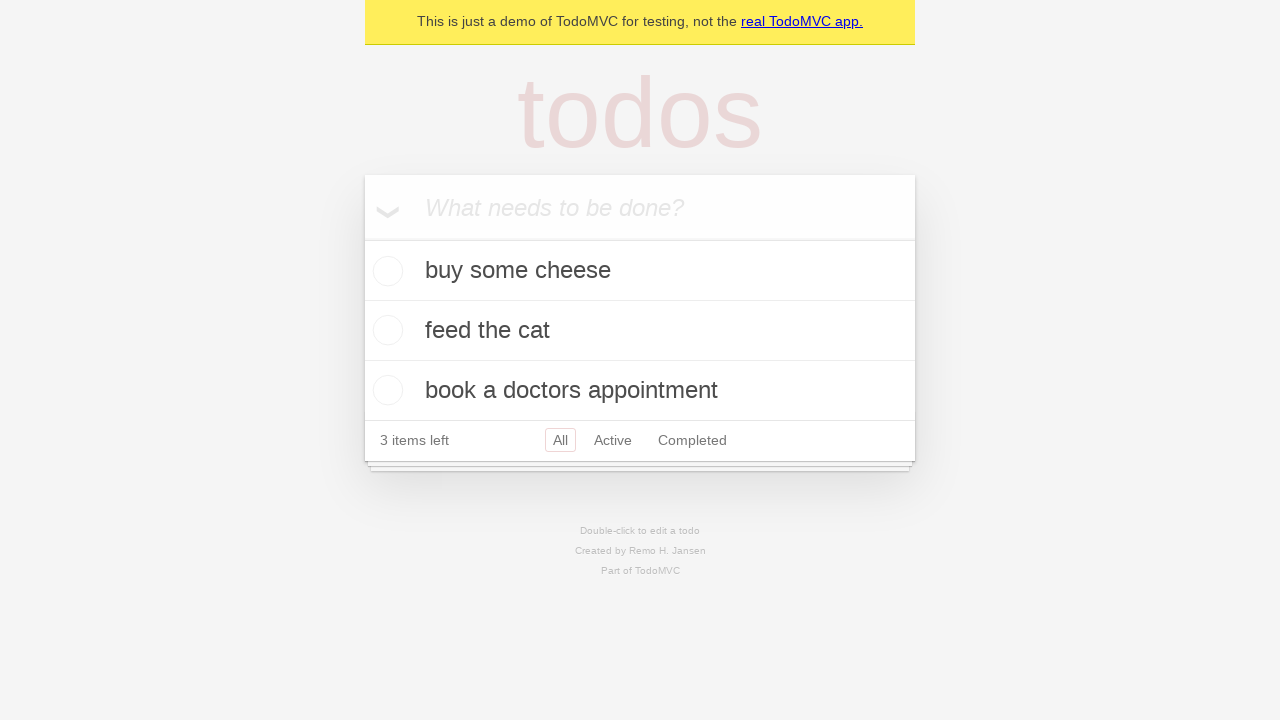

Checked the first todo as completed at (385, 271) on .todo-list li .toggle >> nth=0
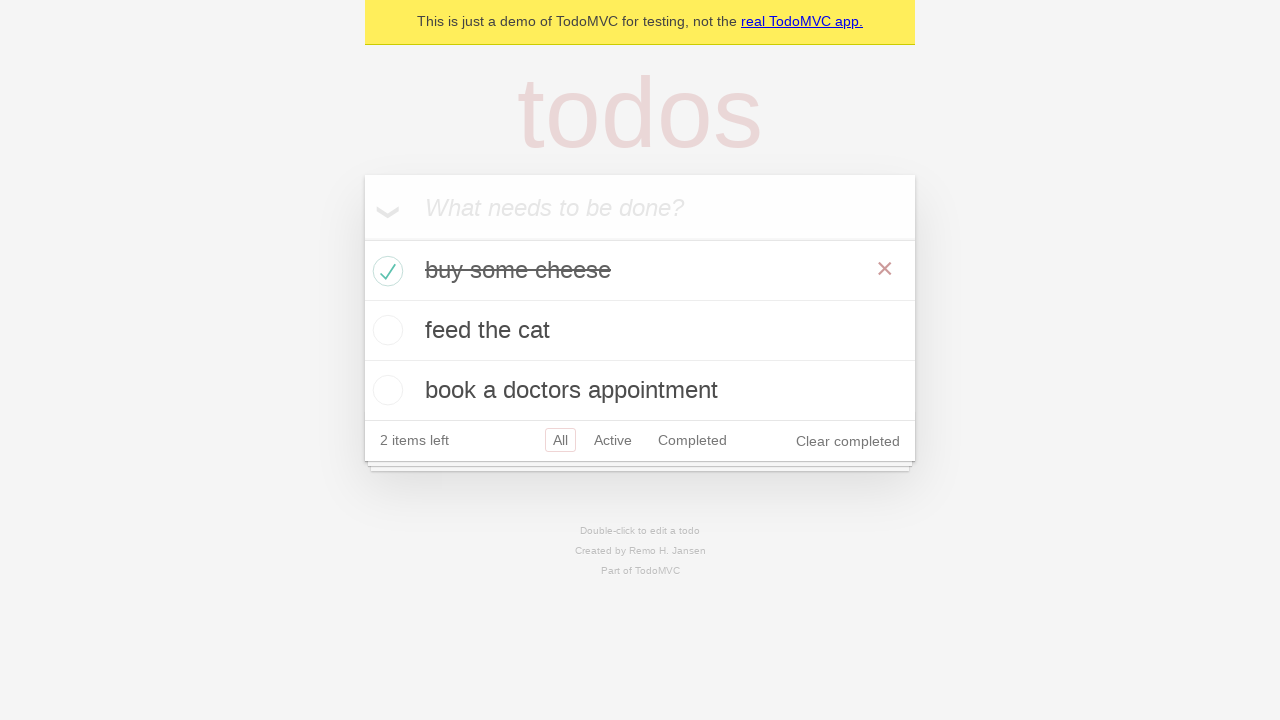

Clicked 'Clear completed' button to remove completed todo at (848, 441) on .clear-completed
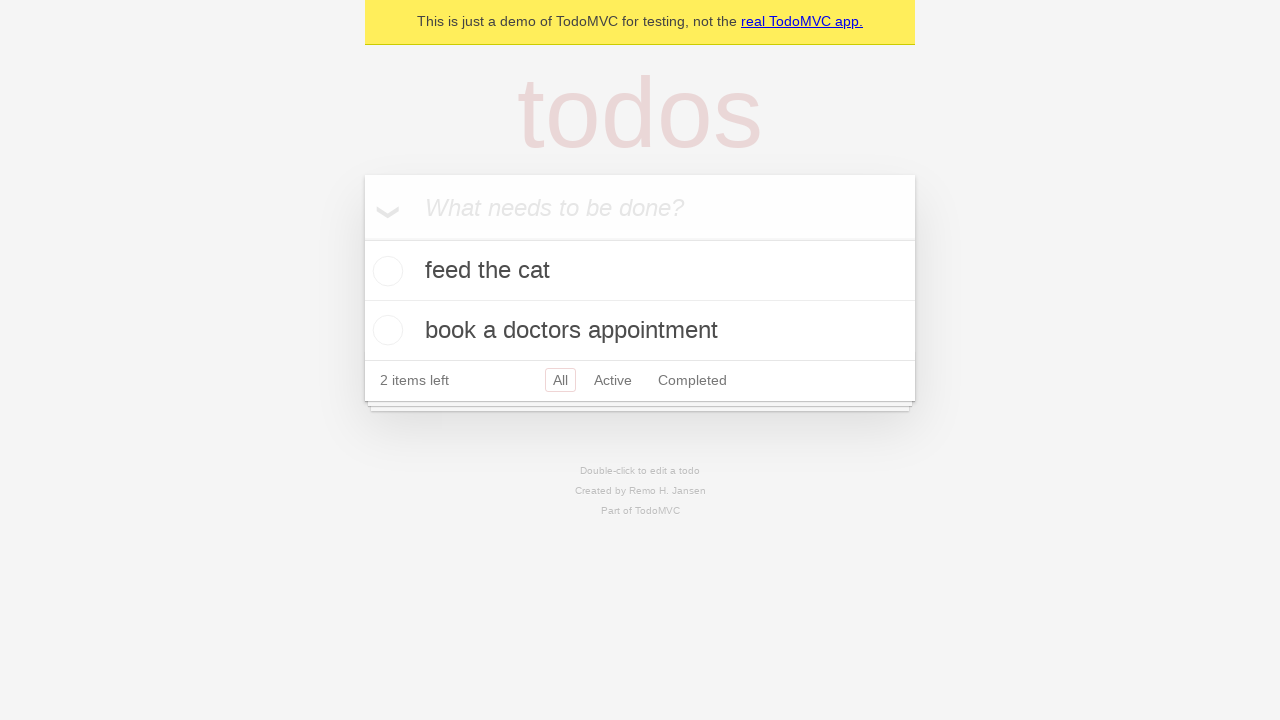

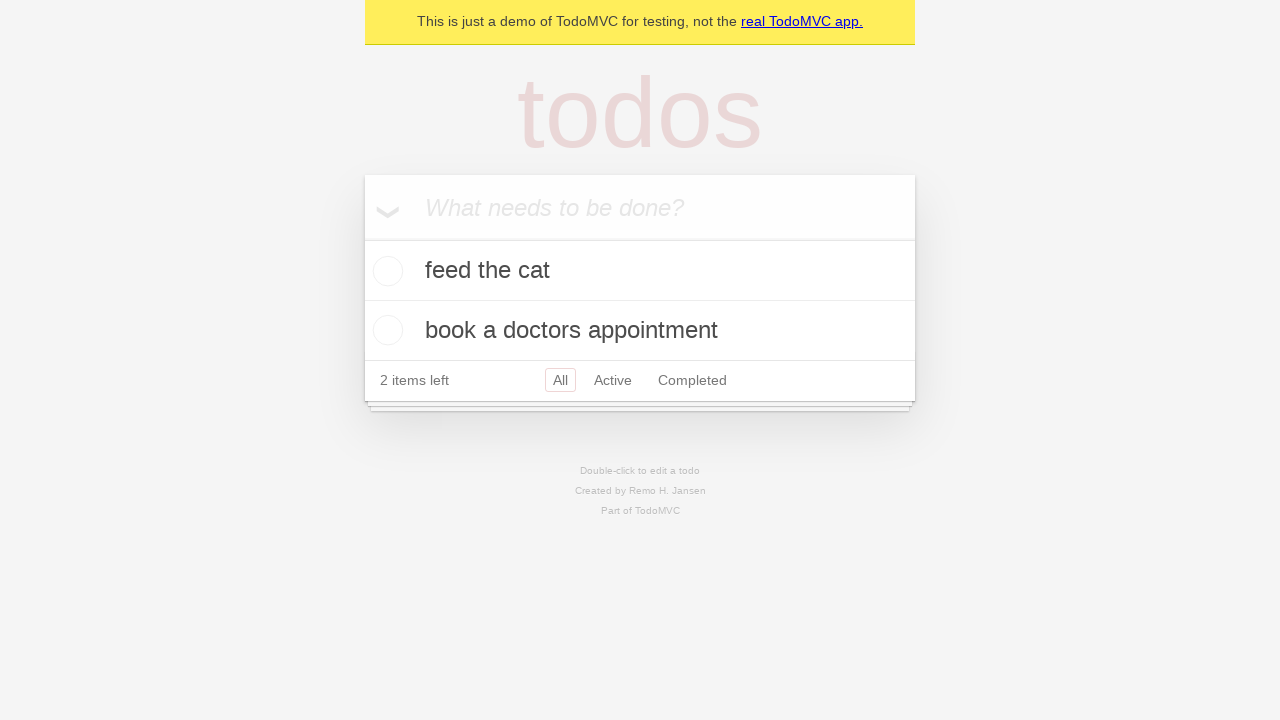